Tests selecting the Orange checkbox by unchecking all checkboxes first, then selecting Orange and verifying the selected value

Starting URL: https://test-with-me-app.vercel.app/learning/web-elements/elements/checkbox

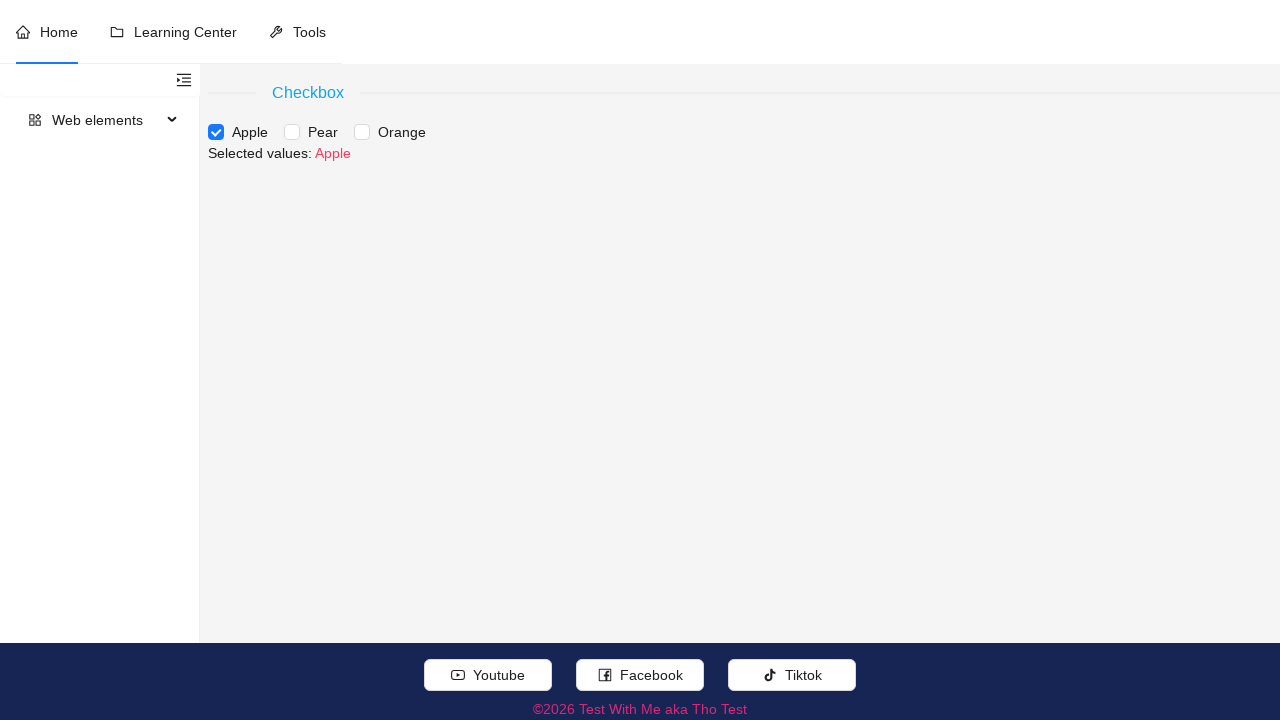

Unchecked checkbox at index 0 at (216, 132) on xpath=//div[contains(concat(' ',normalize-space(@class),' '),' ant-checkbox-grou
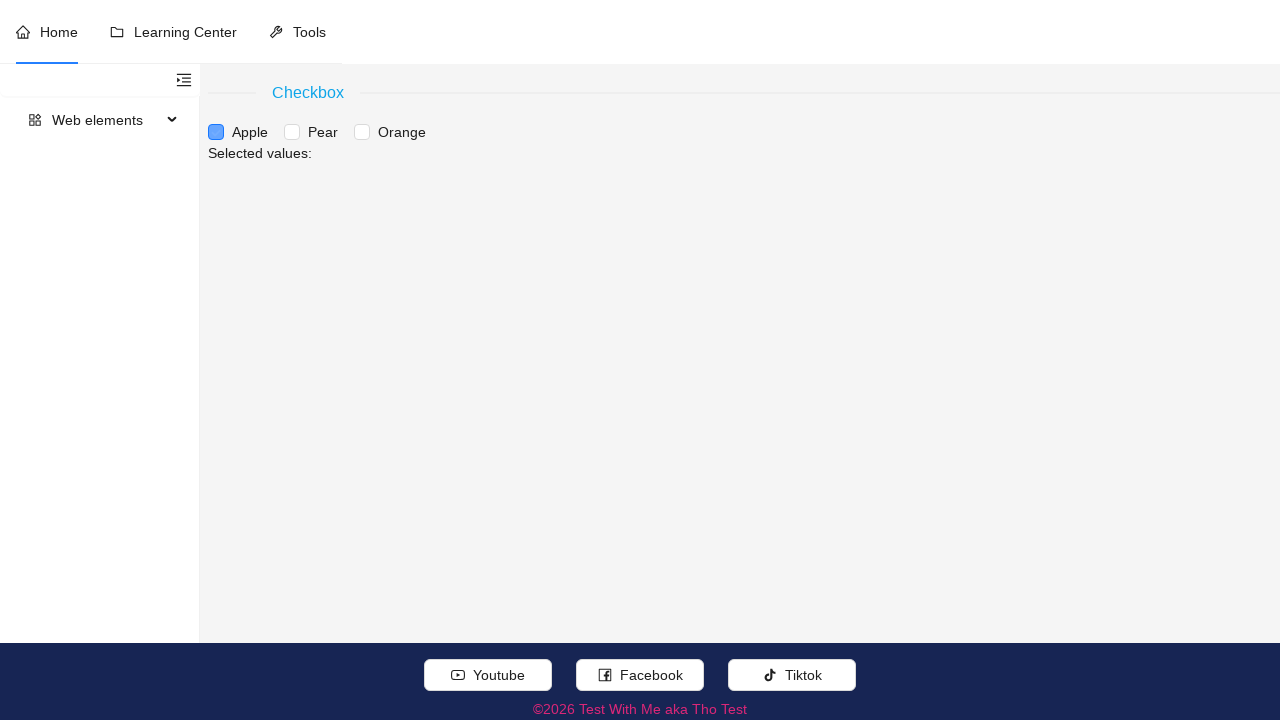

Unchecked checkbox at index 1 on xpath=//div[contains(concat(' ',normalize-space(@class),' '),' ant-checkbox-grou
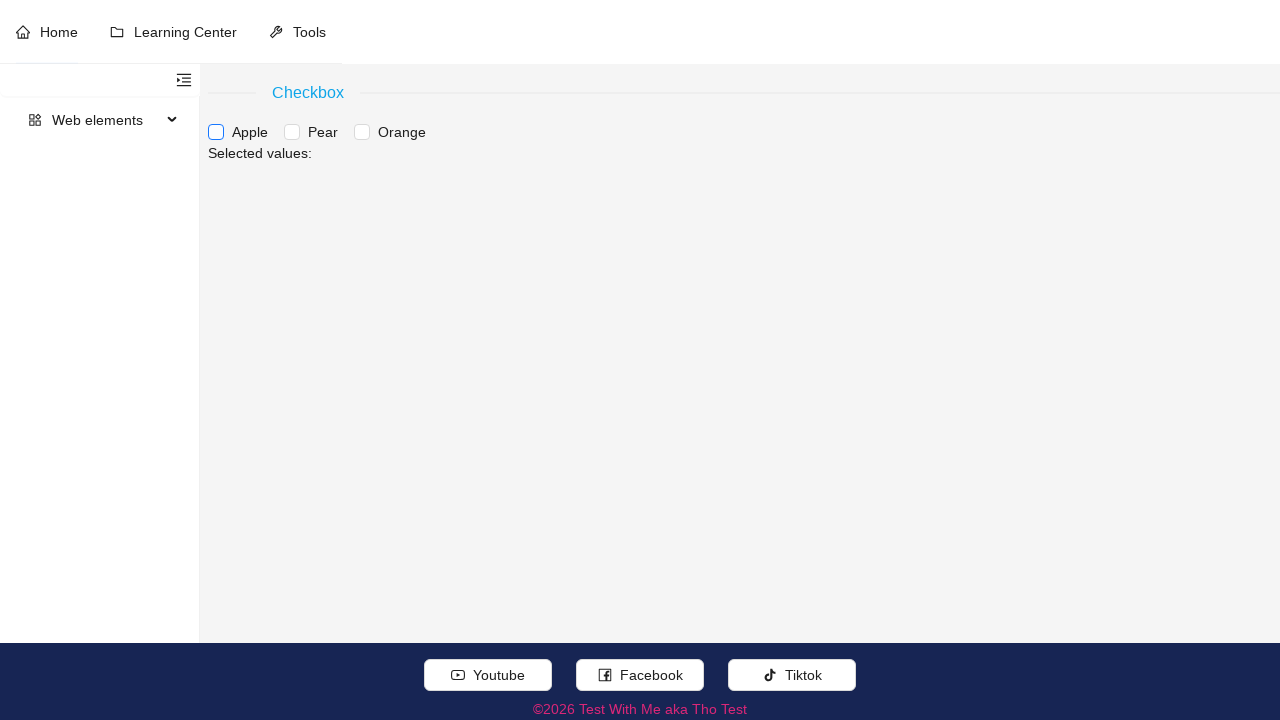

Unchecked checkbox at index 2 on xpath=//div[contains(concat(' ',normalize-space(@class),' '),' ant-checkbox-grou
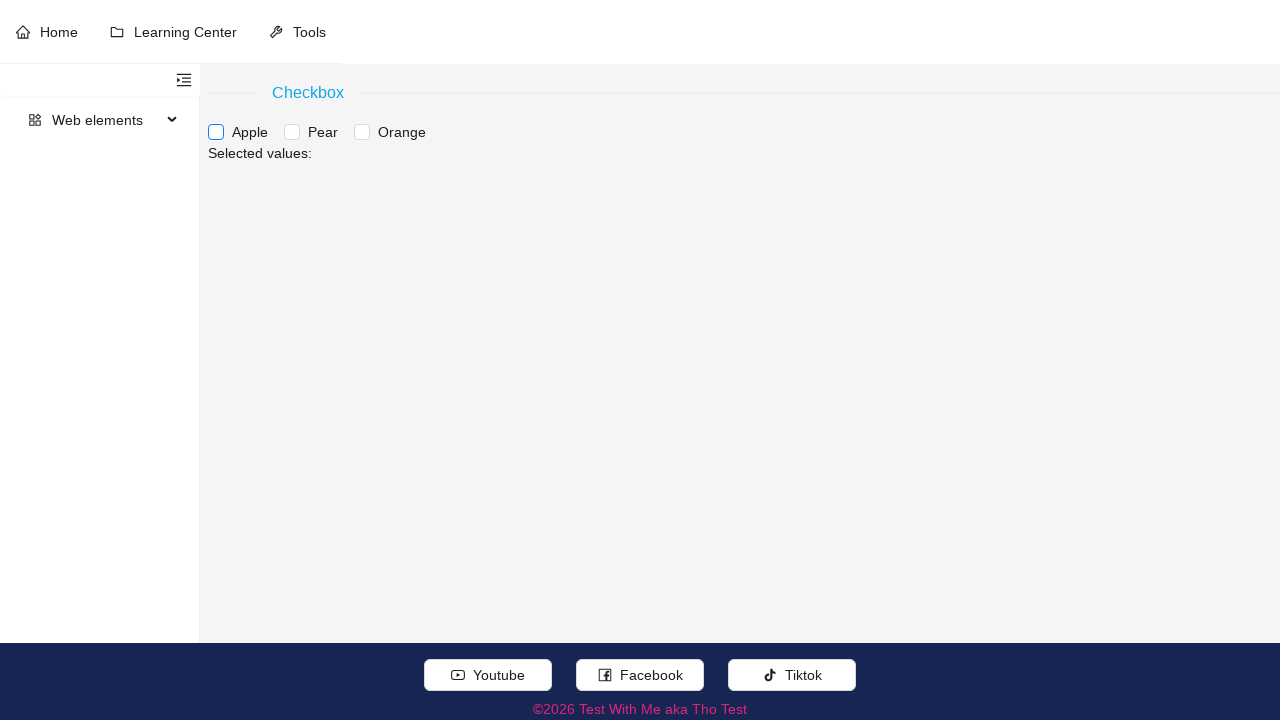

Checked the Orange checkbox
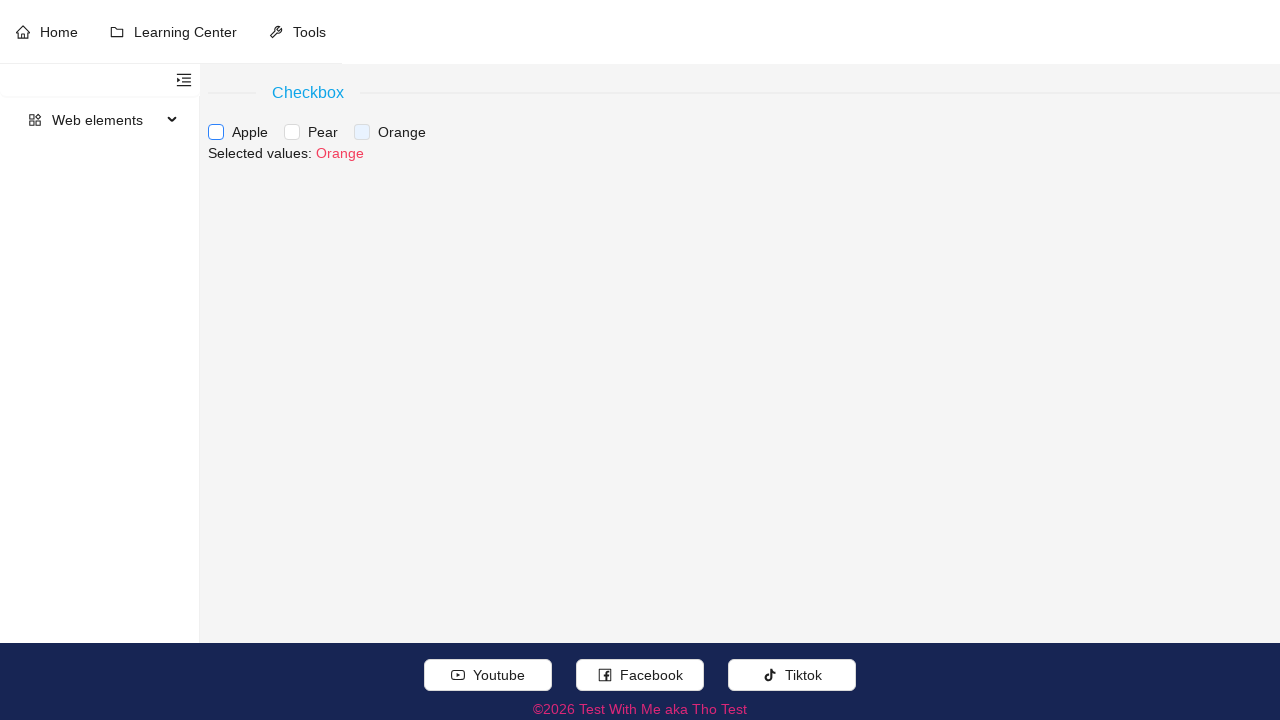

Waited for 'Selected values:' text to become visible
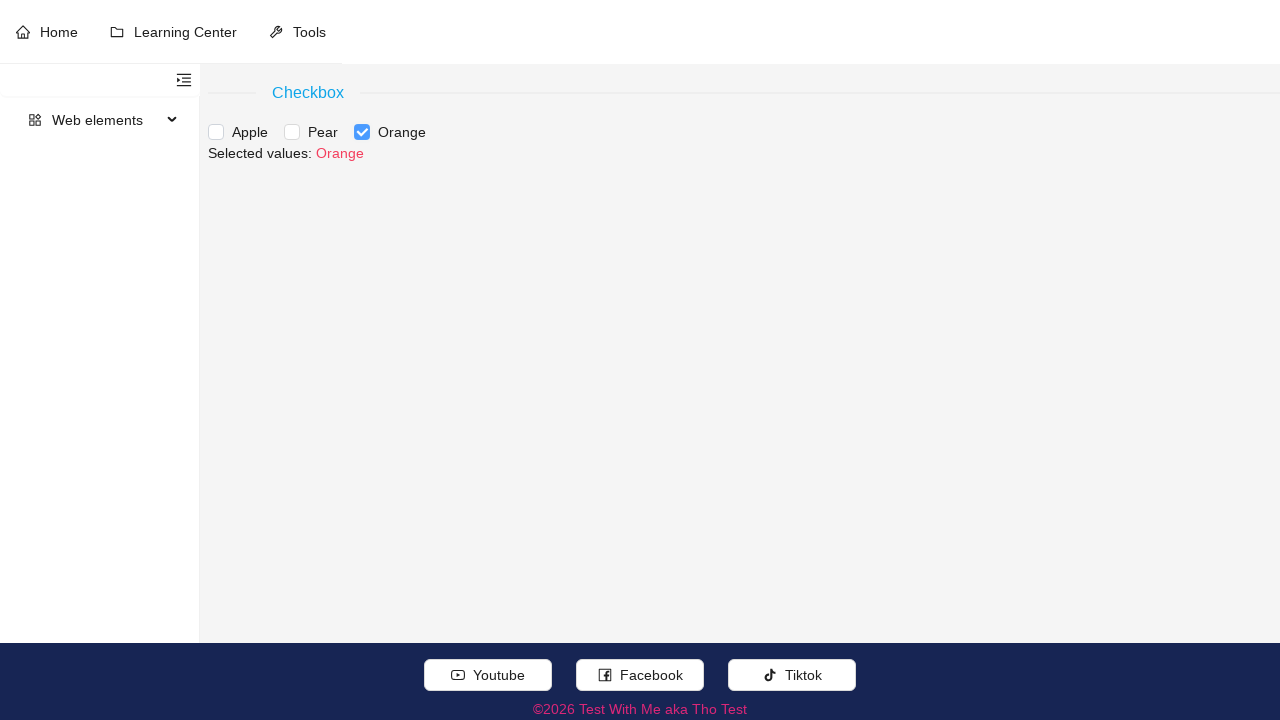

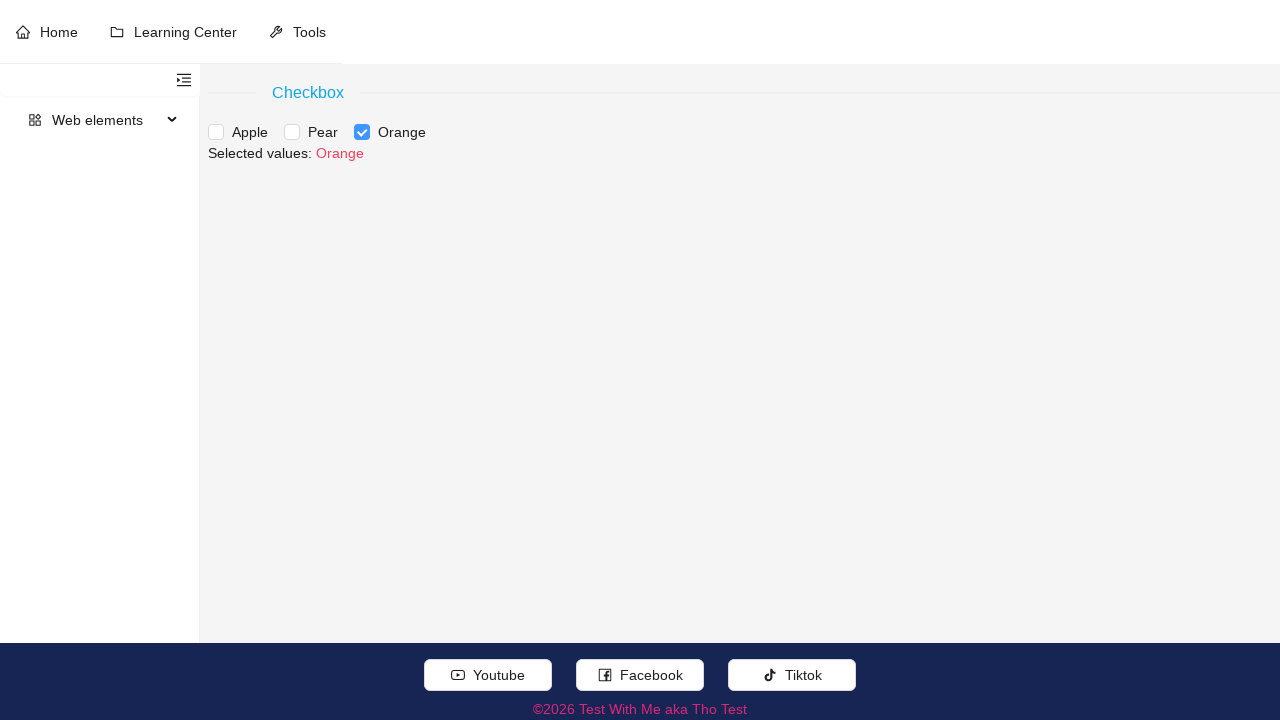